Tests a signup/newsletter form by filling in first name, last name, and email fields, then submitting the form by clicking the button.

Starting URL: http://secure-retreat-92358.herokuapp.com/

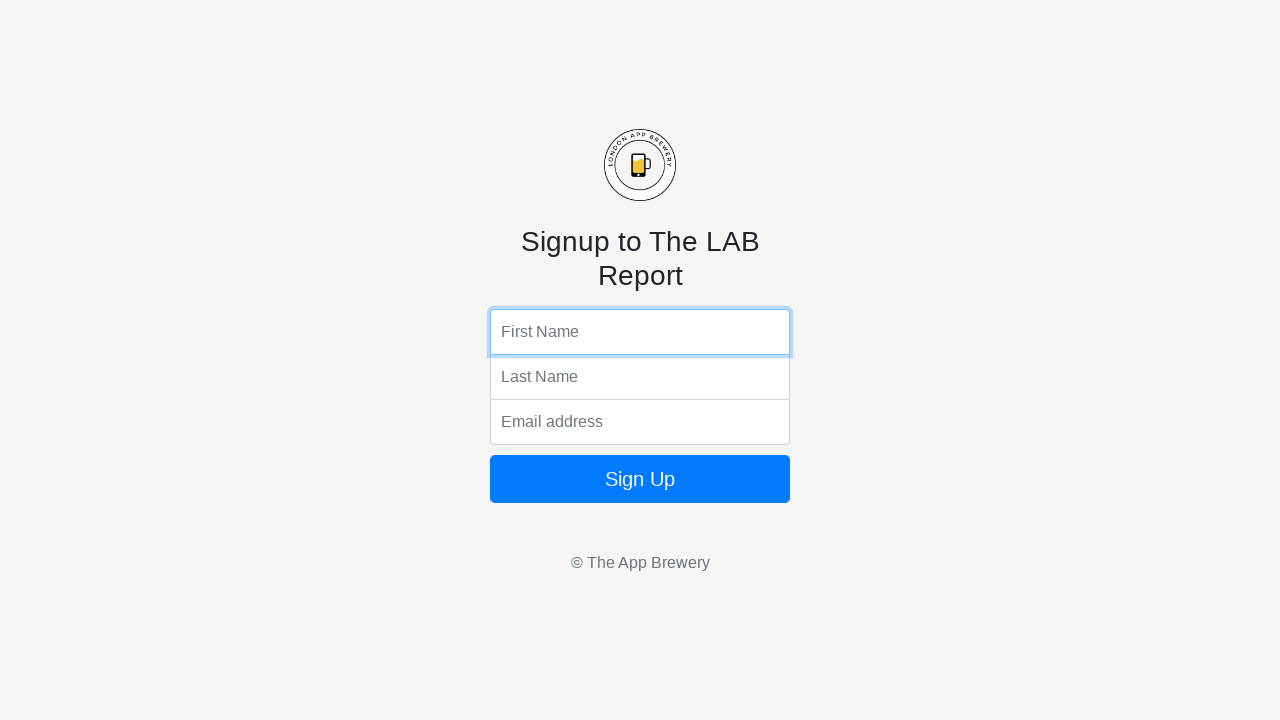

Filled first name field with 'Marcus' on input[name='fName']
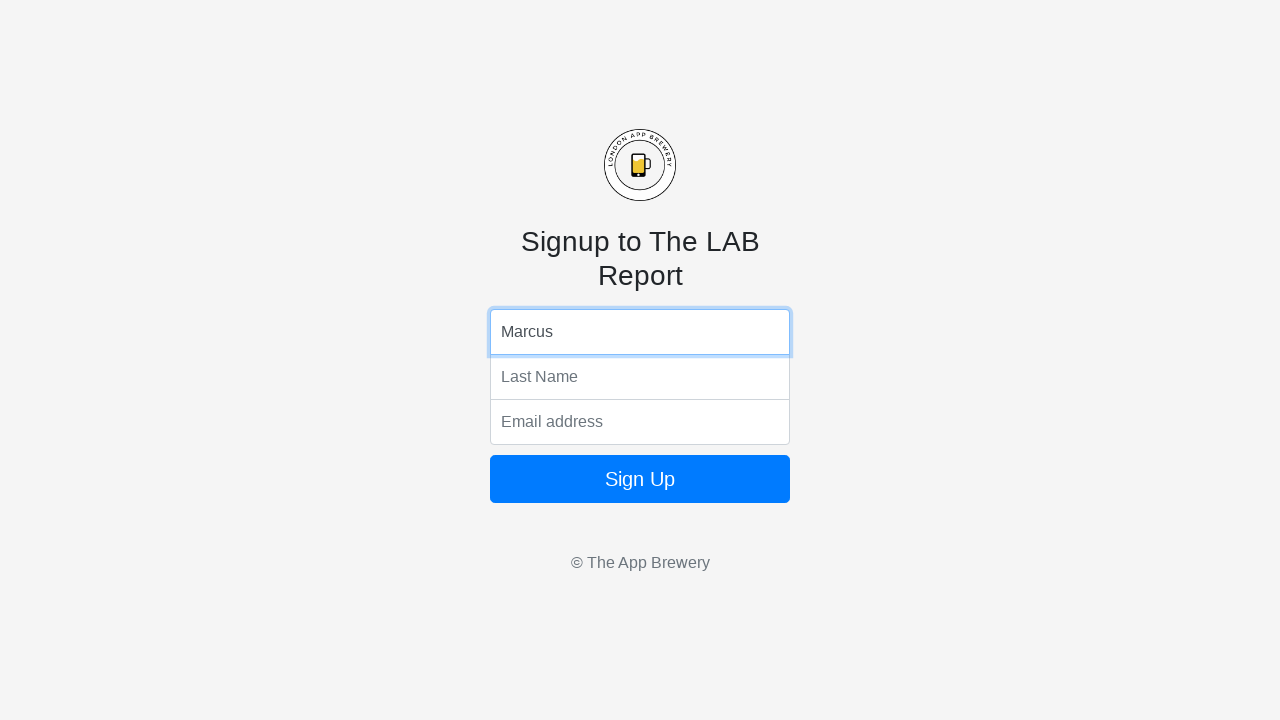

Filled last name field with 'Thompson' on input[name='lName']
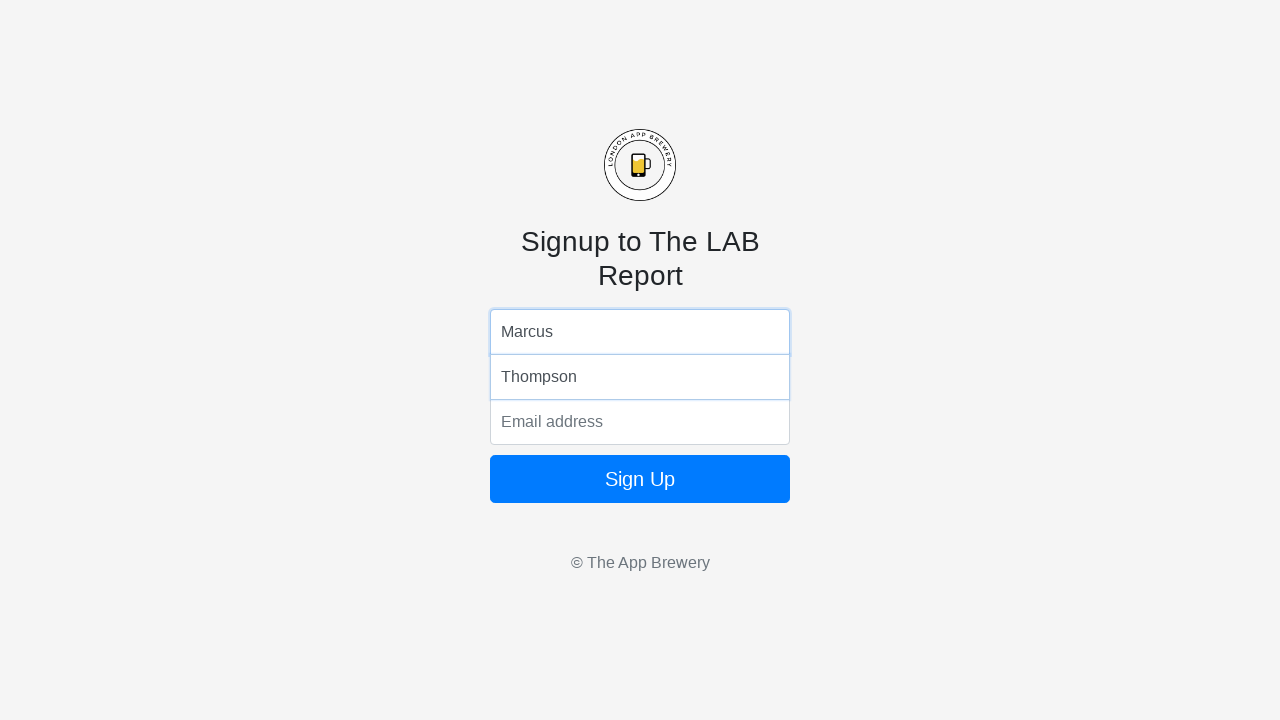

Filled email field with 'marcus.thompson@example.com' on input[name='email']
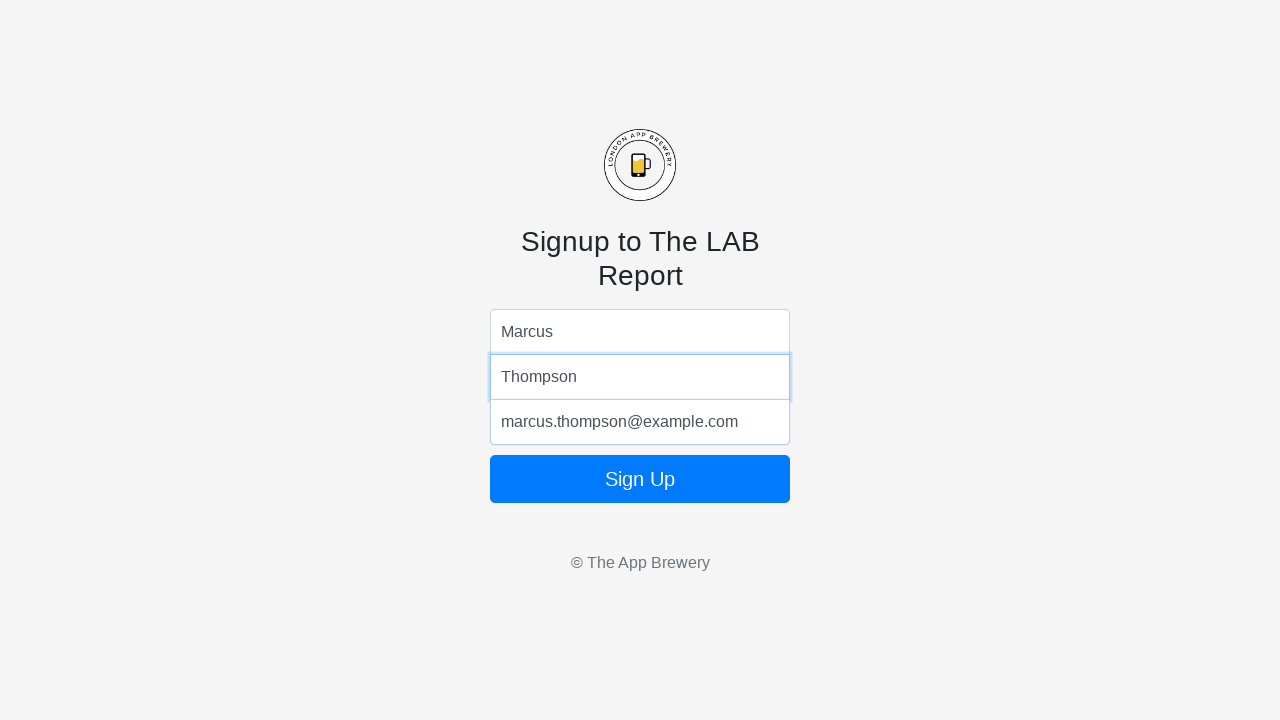

Clicked submit button to submit the form at (640, 479) on .btn
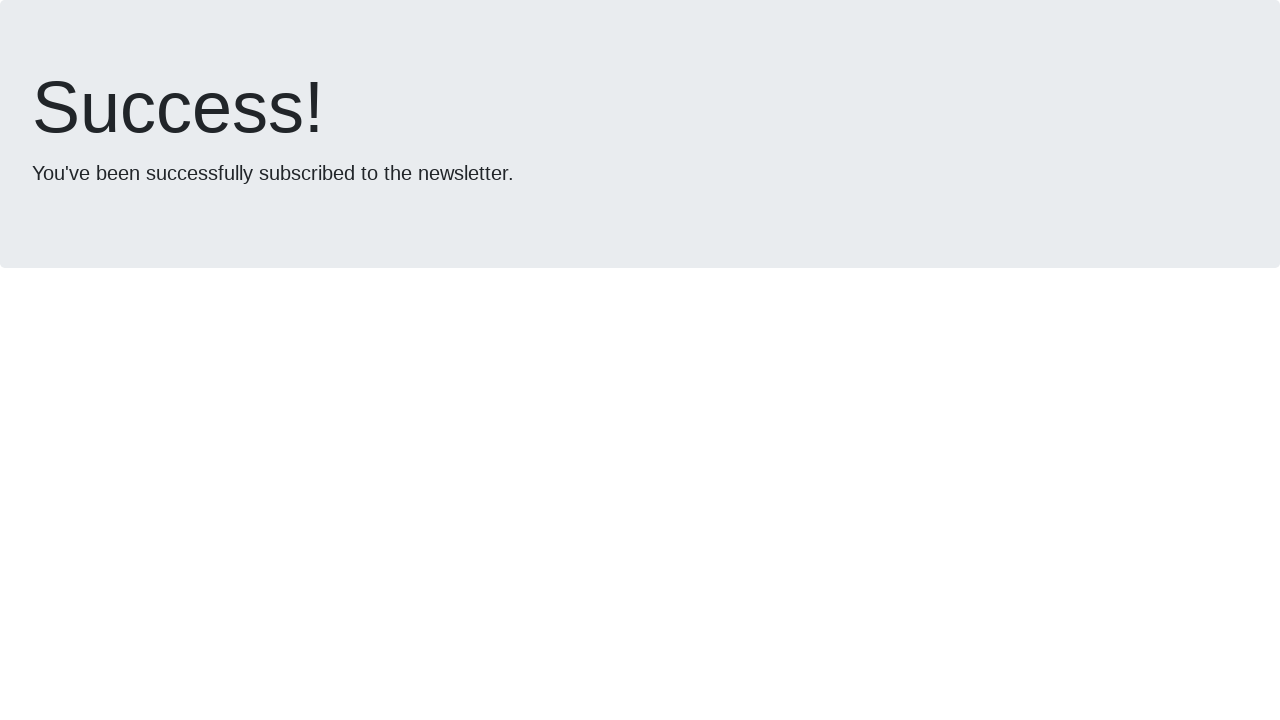

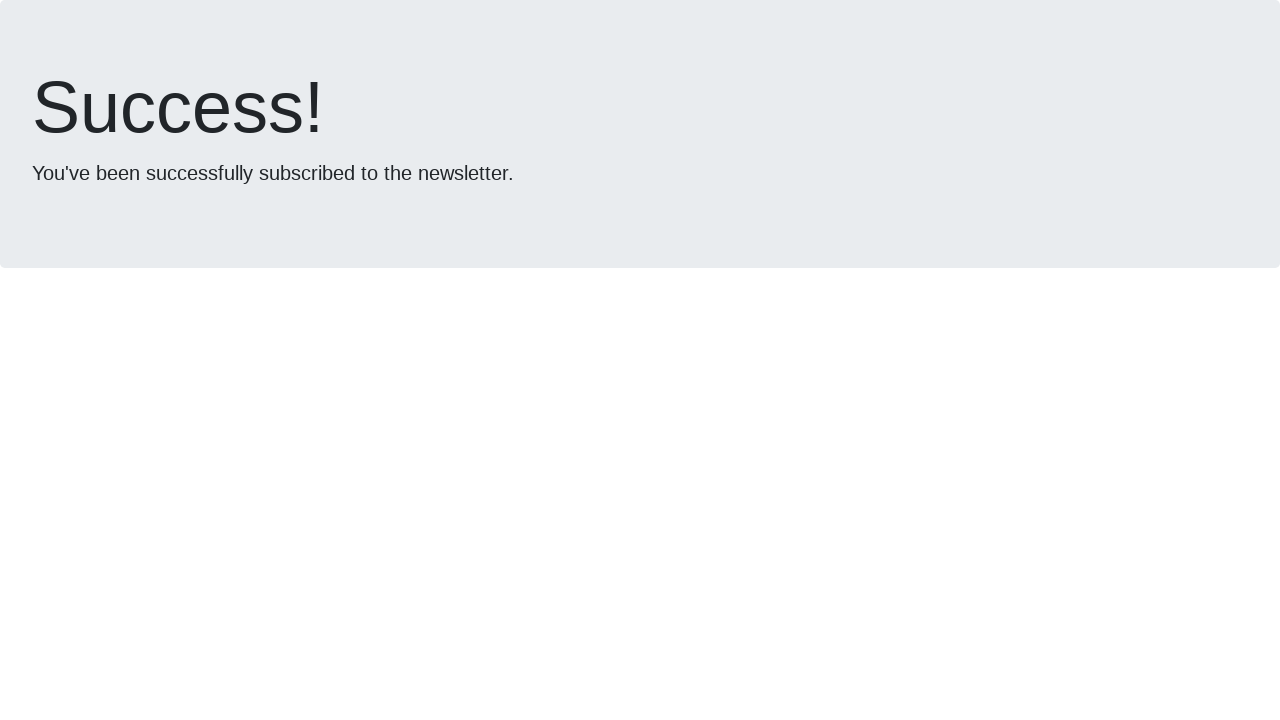